Tests JavaScript prompt alert functionality by clicking a button to trigger a prompt, entering text, and verifying the entered text is displayed on the page

Starting URL: https://testpages.herokuapp.com/styled/alerts/alert-test.html

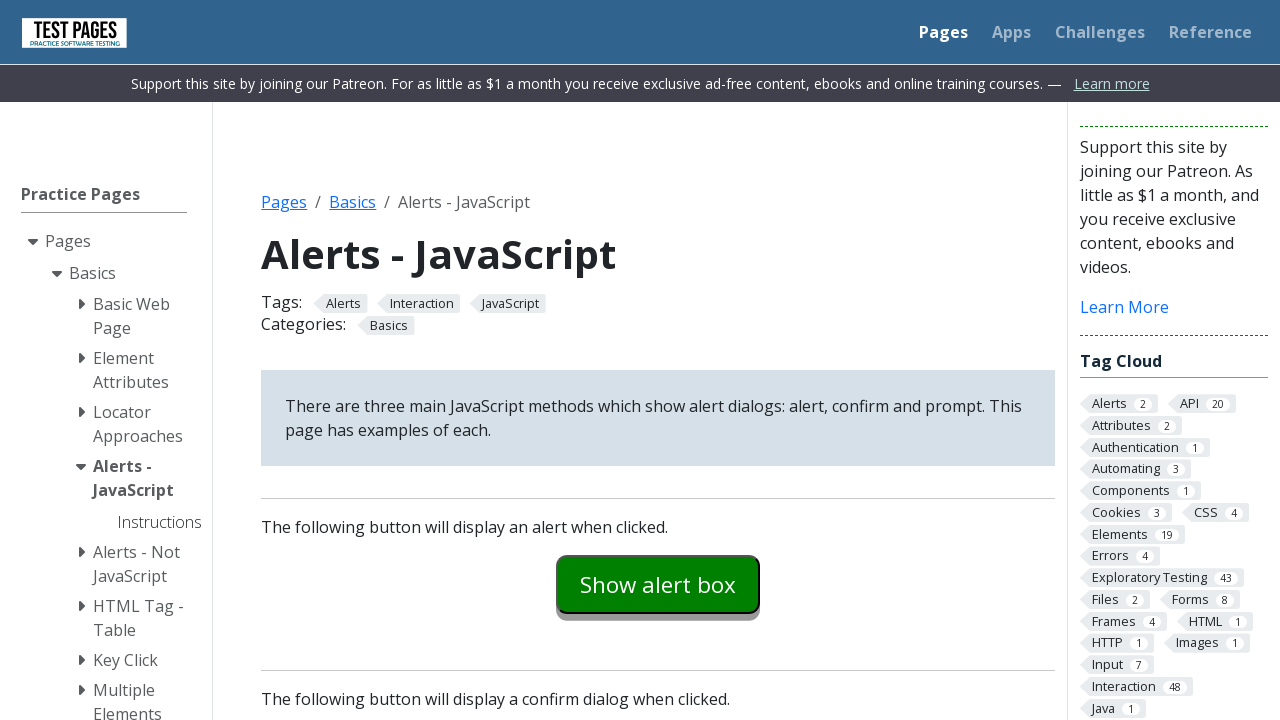

Clicked prompt example button to trigger prompt dialog at (658, 360) on #promptexample
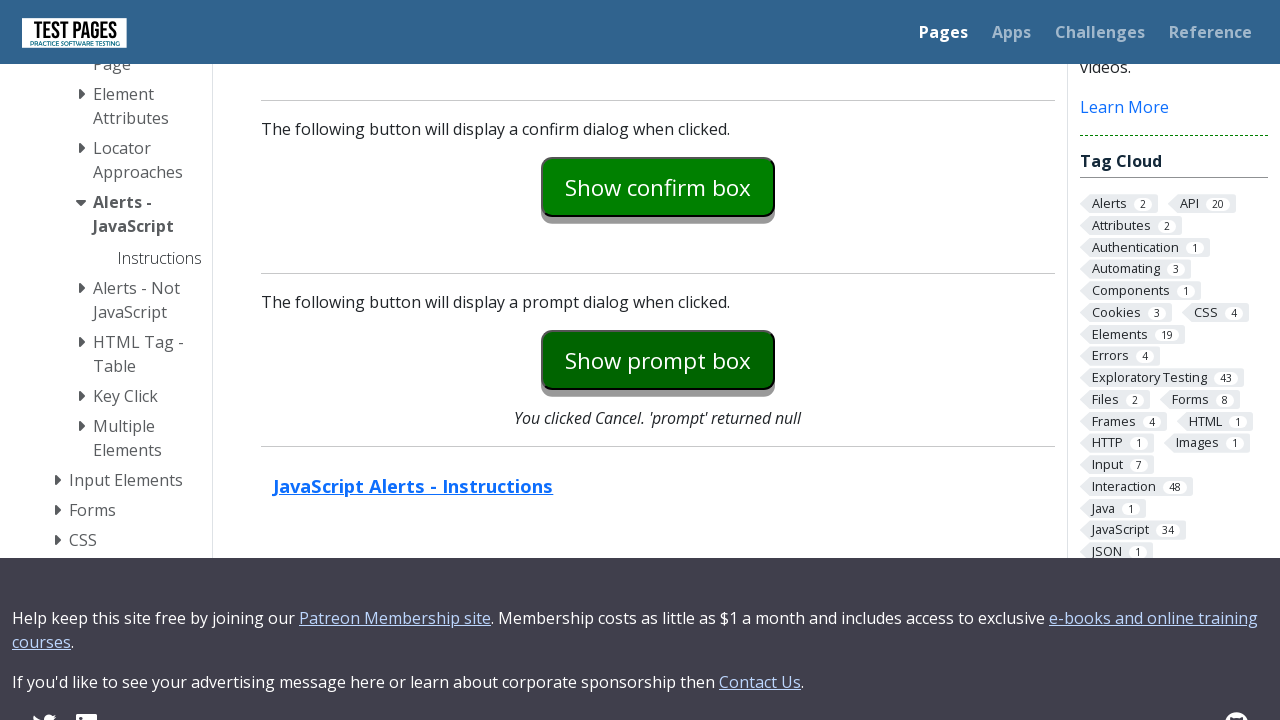

Set up dialog handler to accept prompt with text 'Text completed'
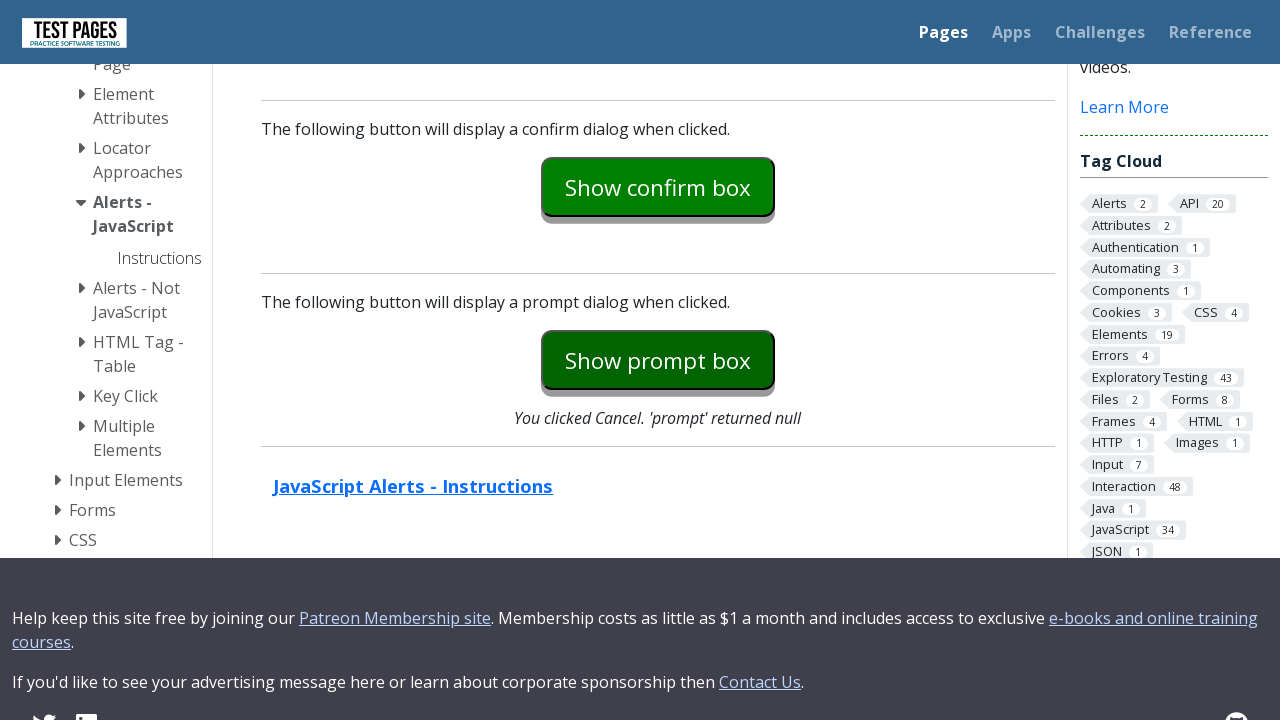

Clicked prompt example button again to trigger the dialog at (658, 360) on #promptexample
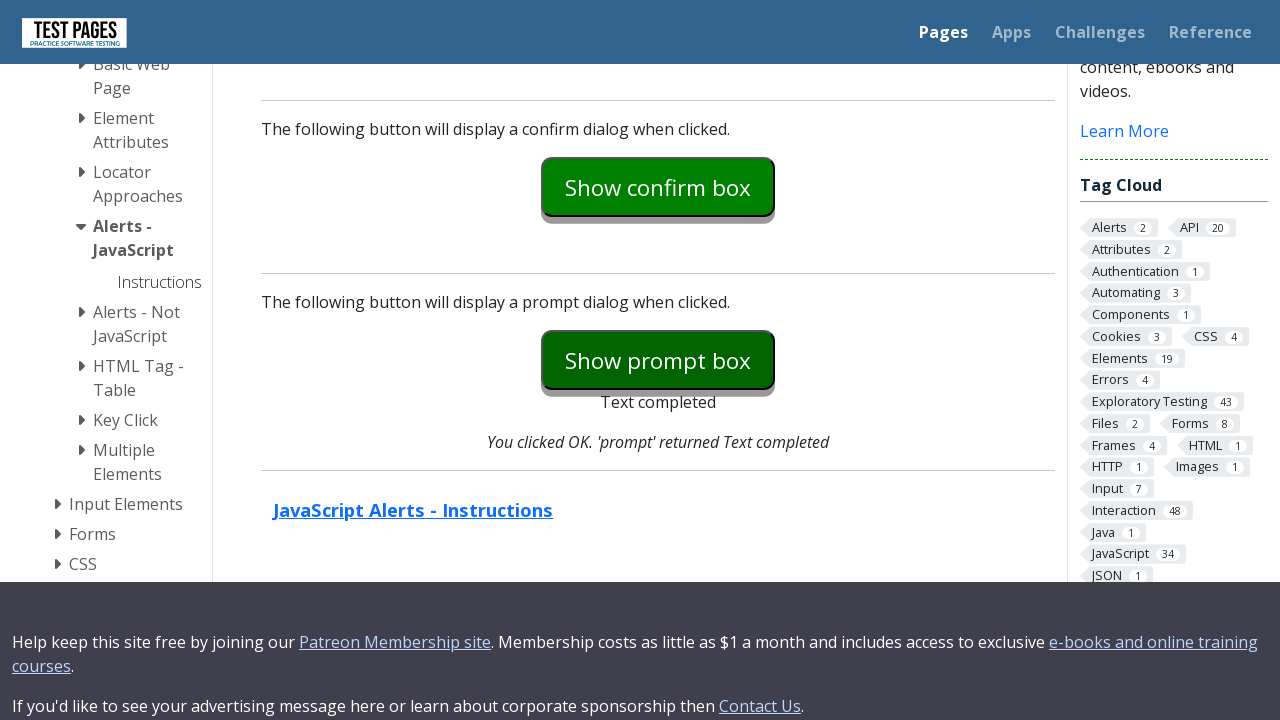

Located prompt return text element
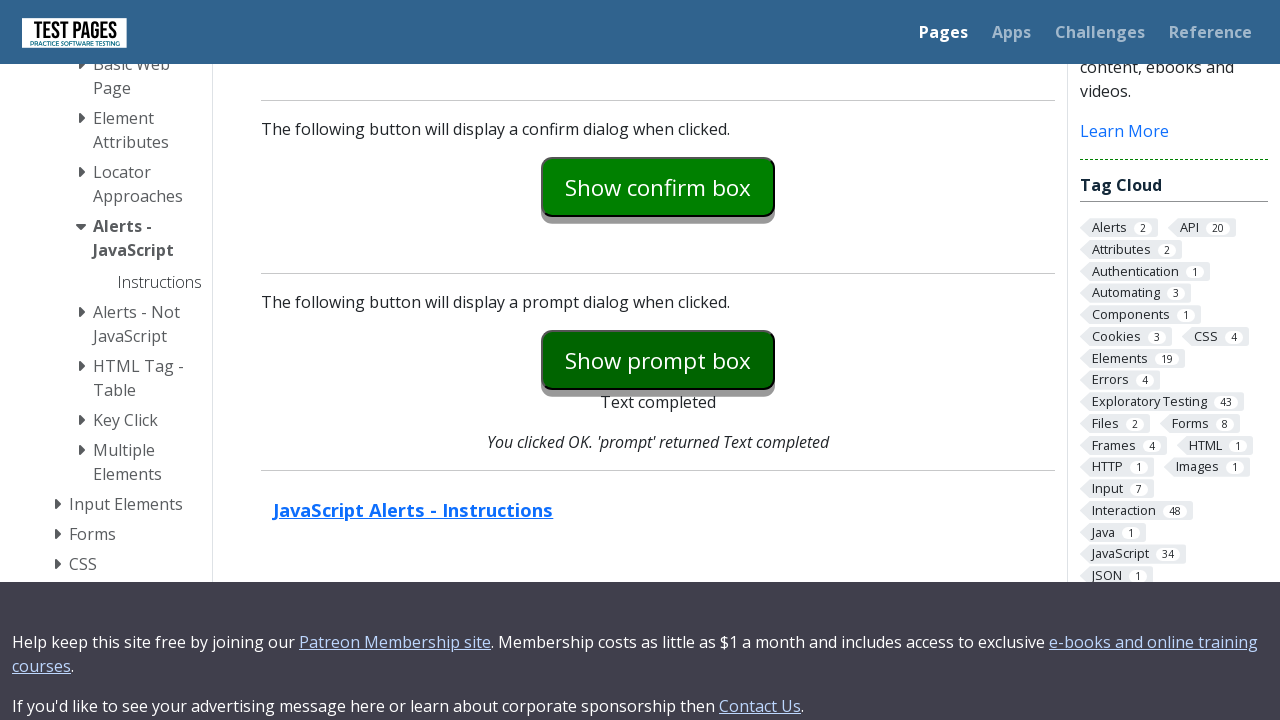

Verified that 'Text completed' is displayed in prompt return element
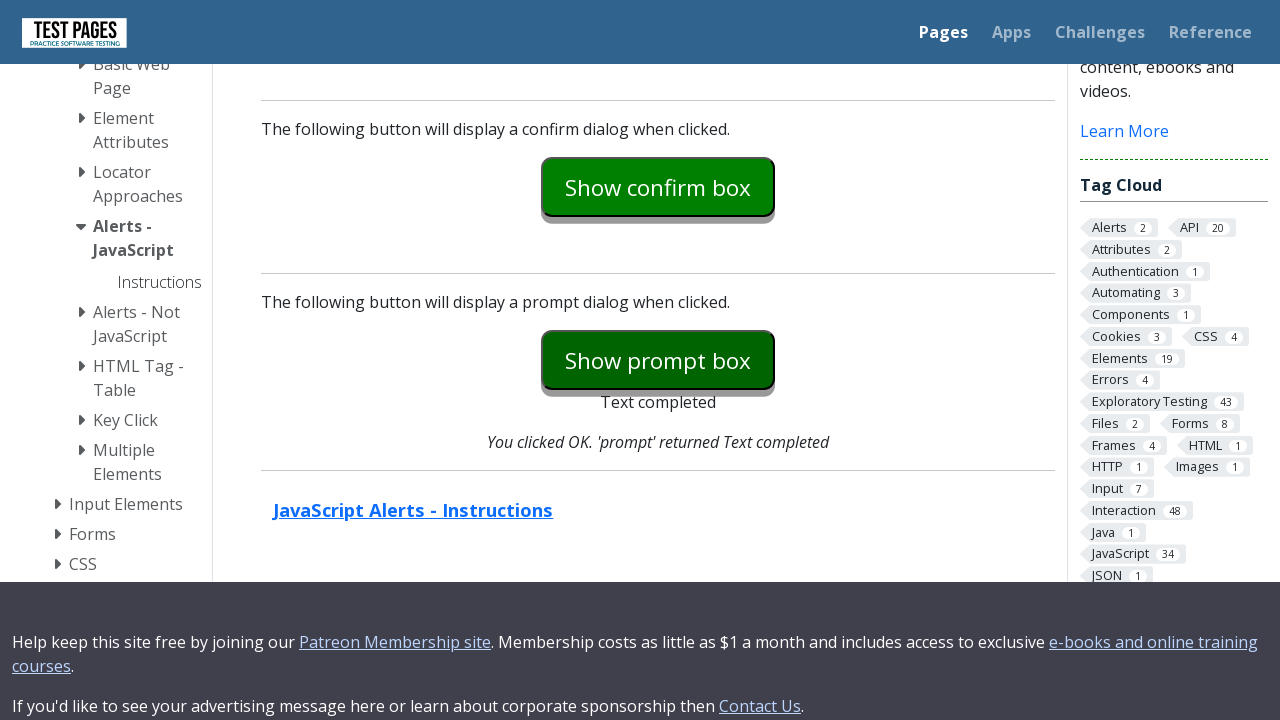

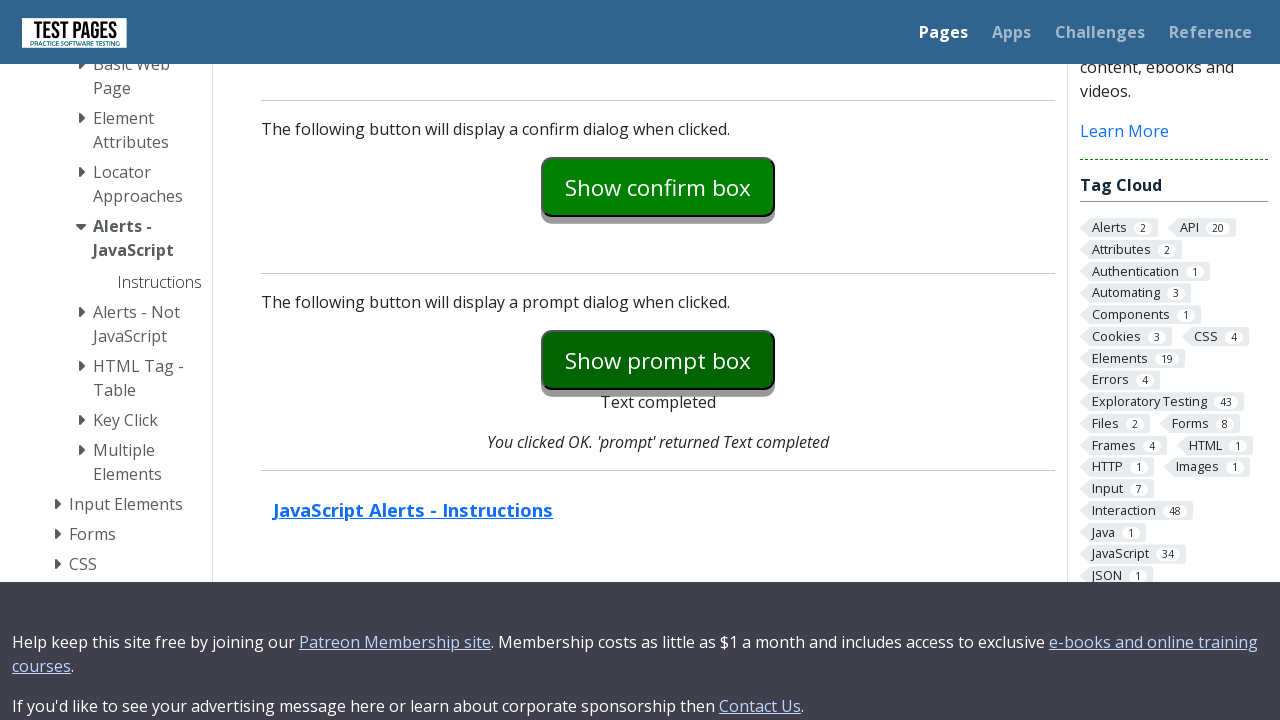